Navigates to a laptop product page on demoblaze.com and verifies the product price is displayed correctly

Starting URL: https://www.demoblaze.com/index.html

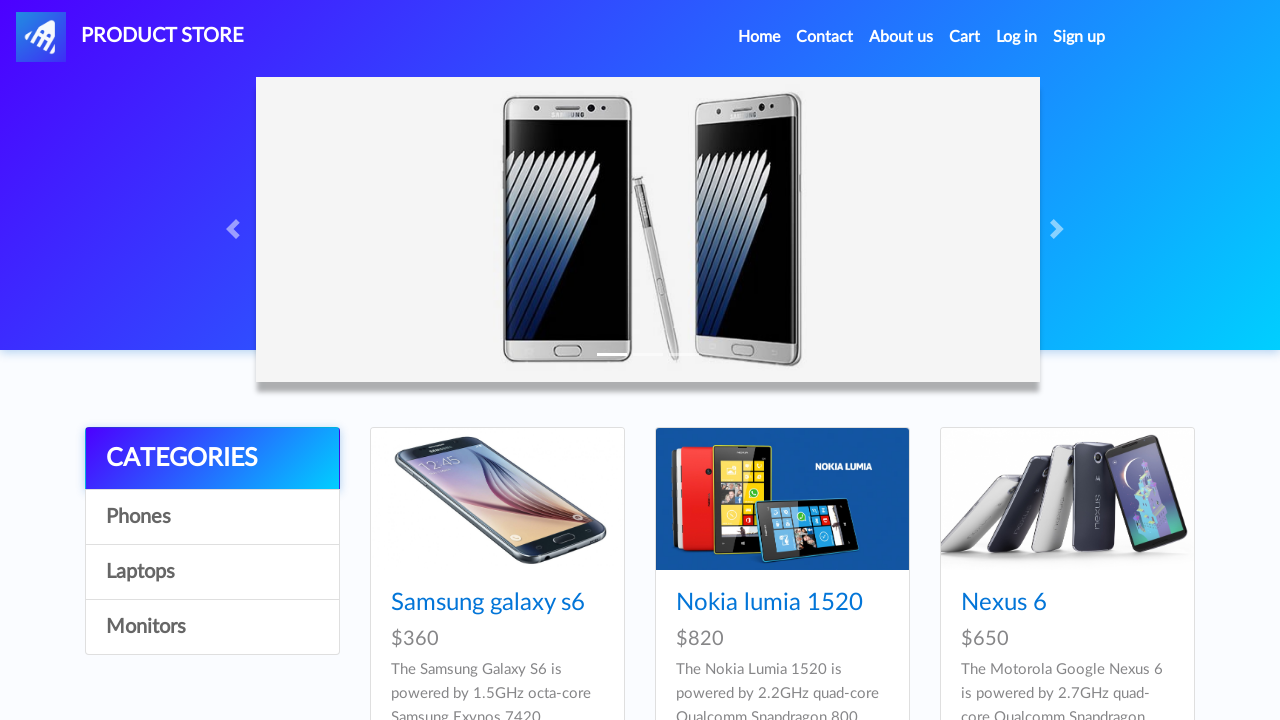

Clicked on Laptops category at (212, 572) on text=Laptops
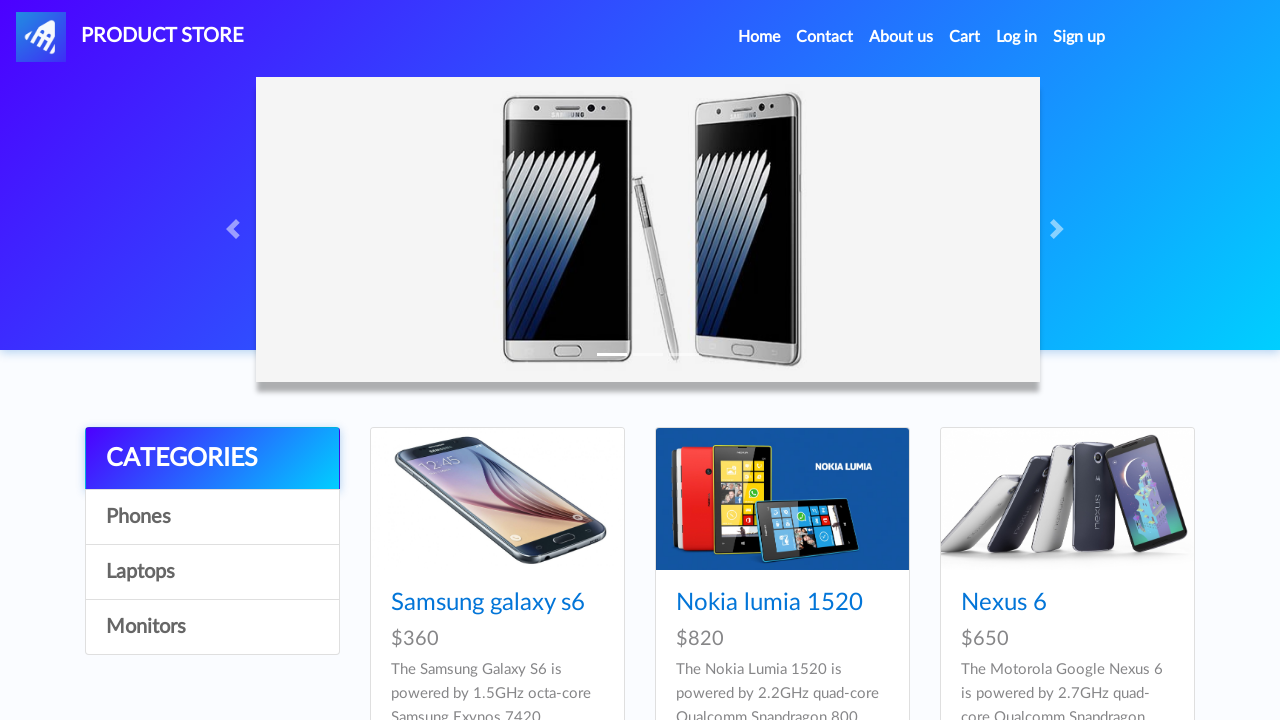

Waited 3 seconds for page to load
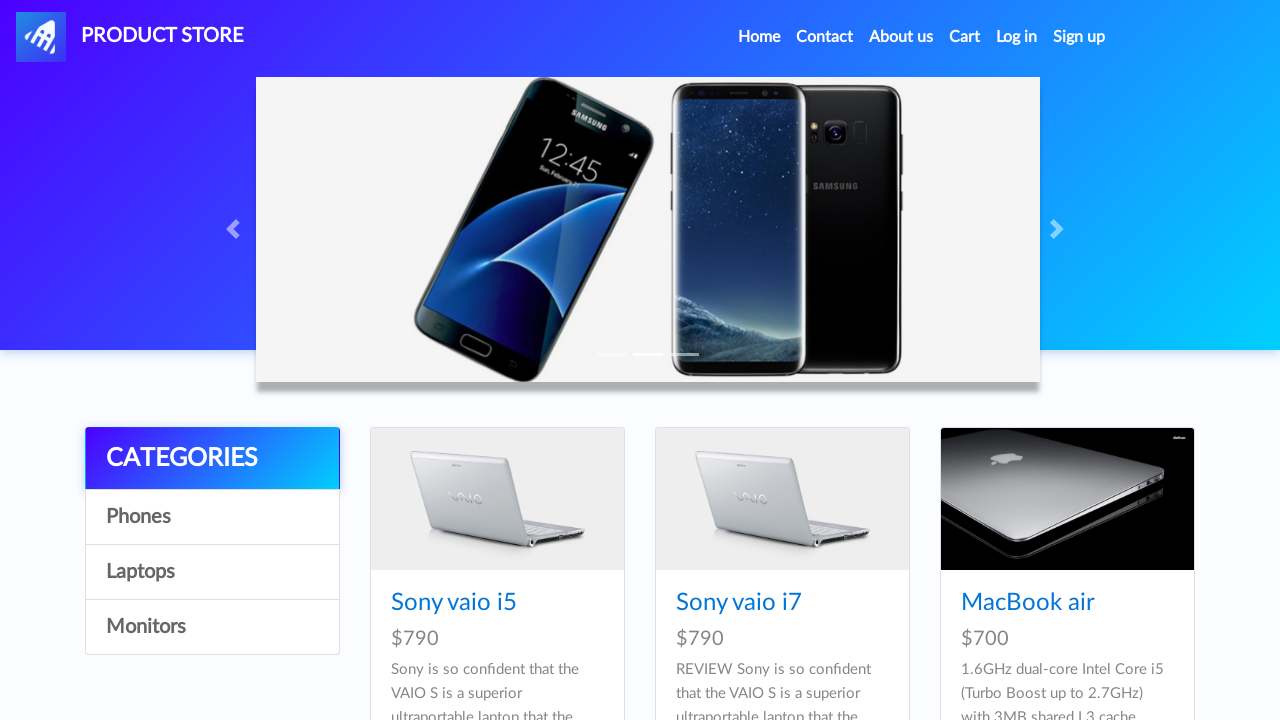

Clicked on Sony vaio i5 laptop product at (454, 603) on text=Sony vaio i5
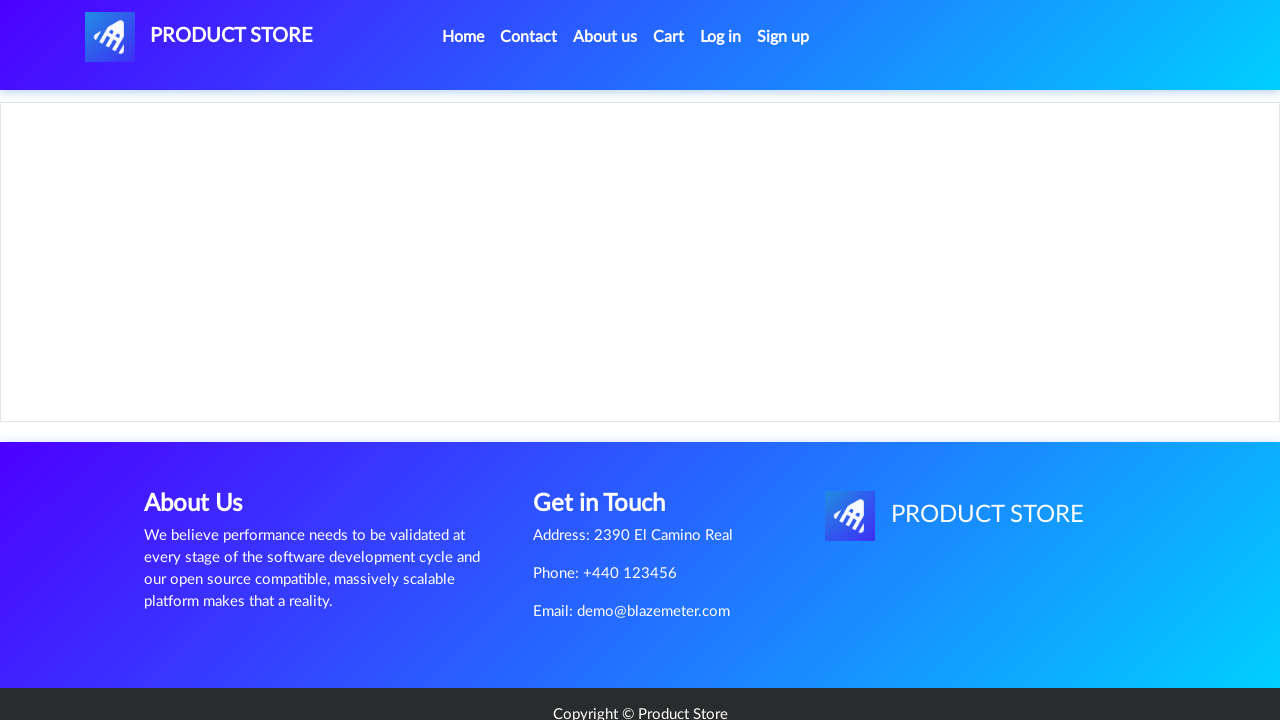

Waited 3 seconds for product page to load
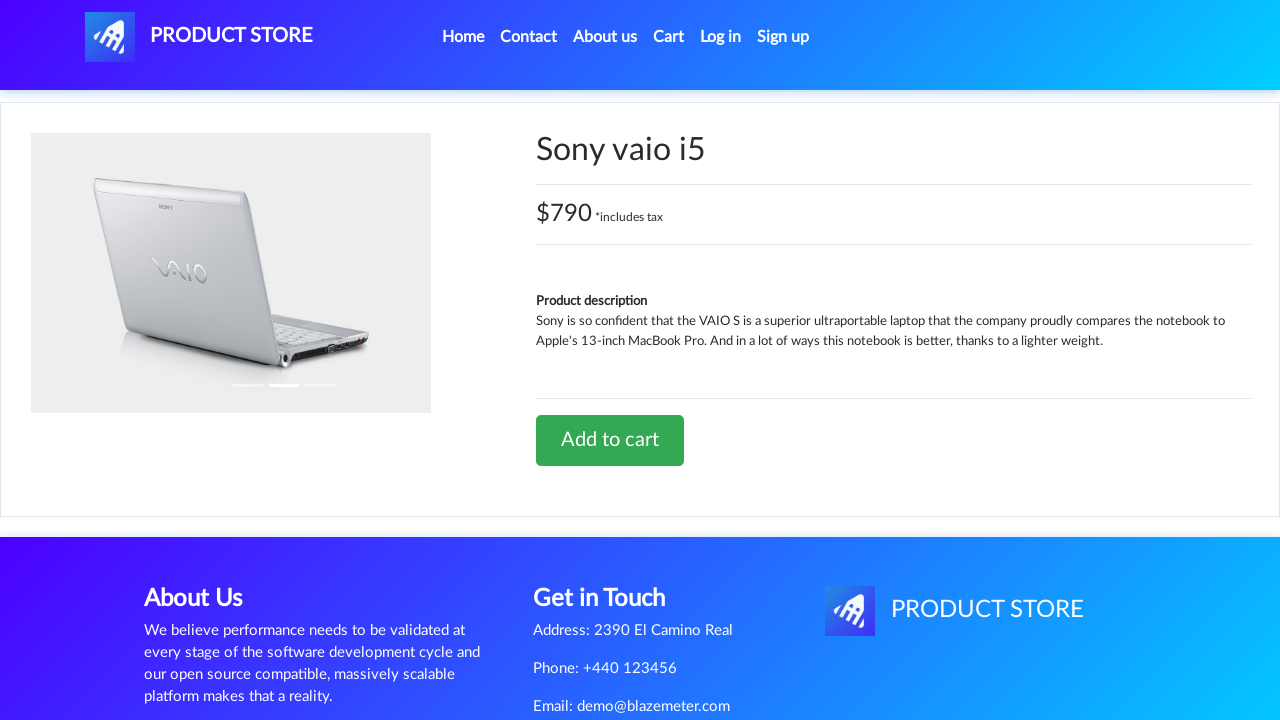

Verified that product price heading (h3) is displayed
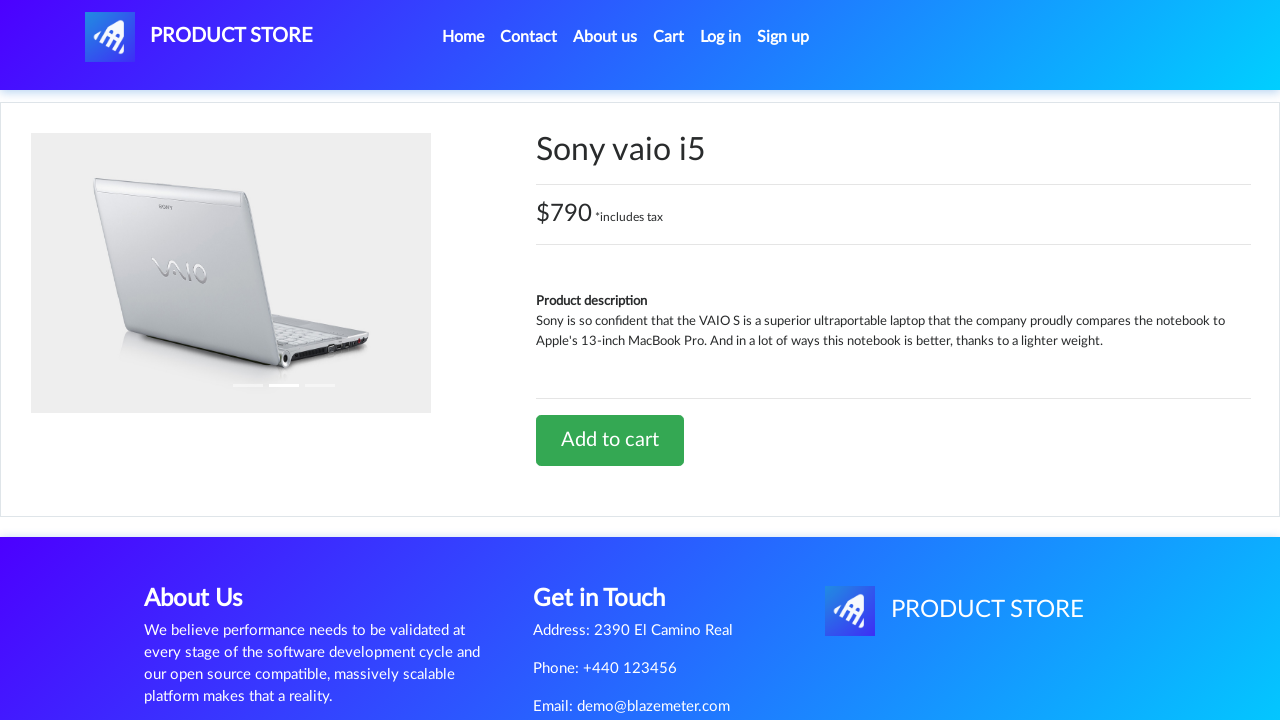

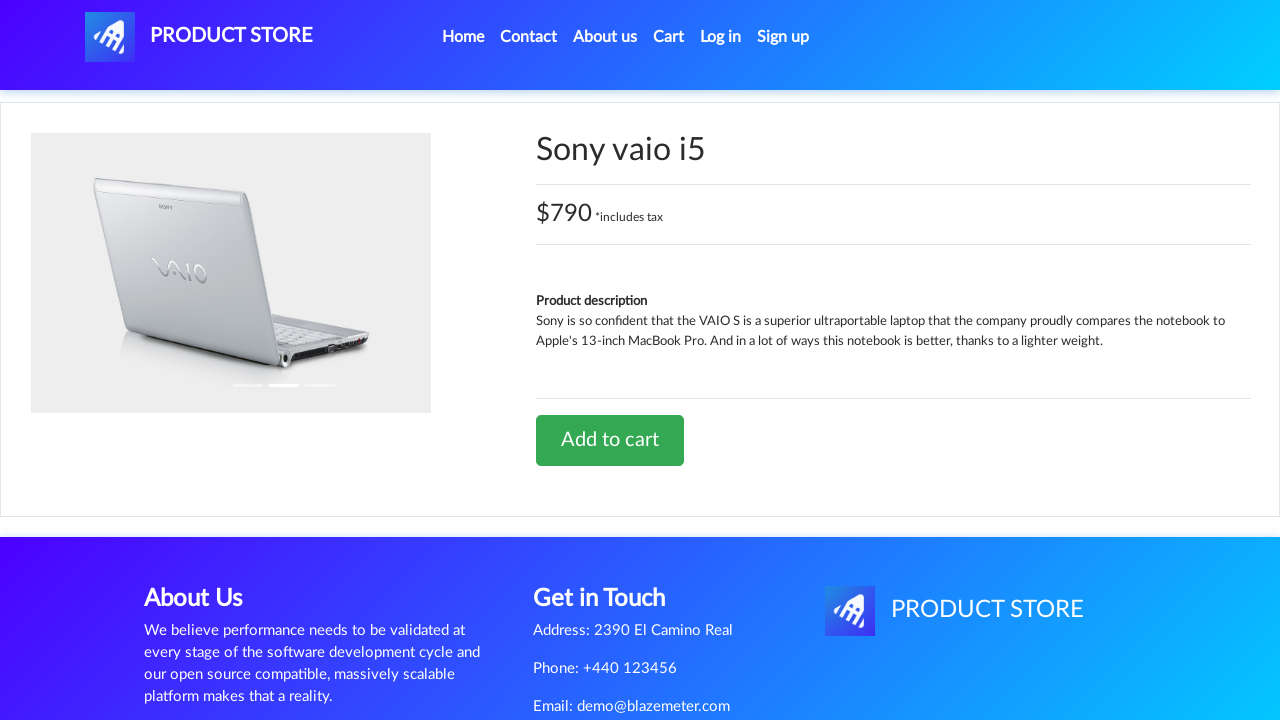